Tests right-click and double-click functionality on buttons using context menu and double click actions

Starting URL: https://demoqa.com/buttons

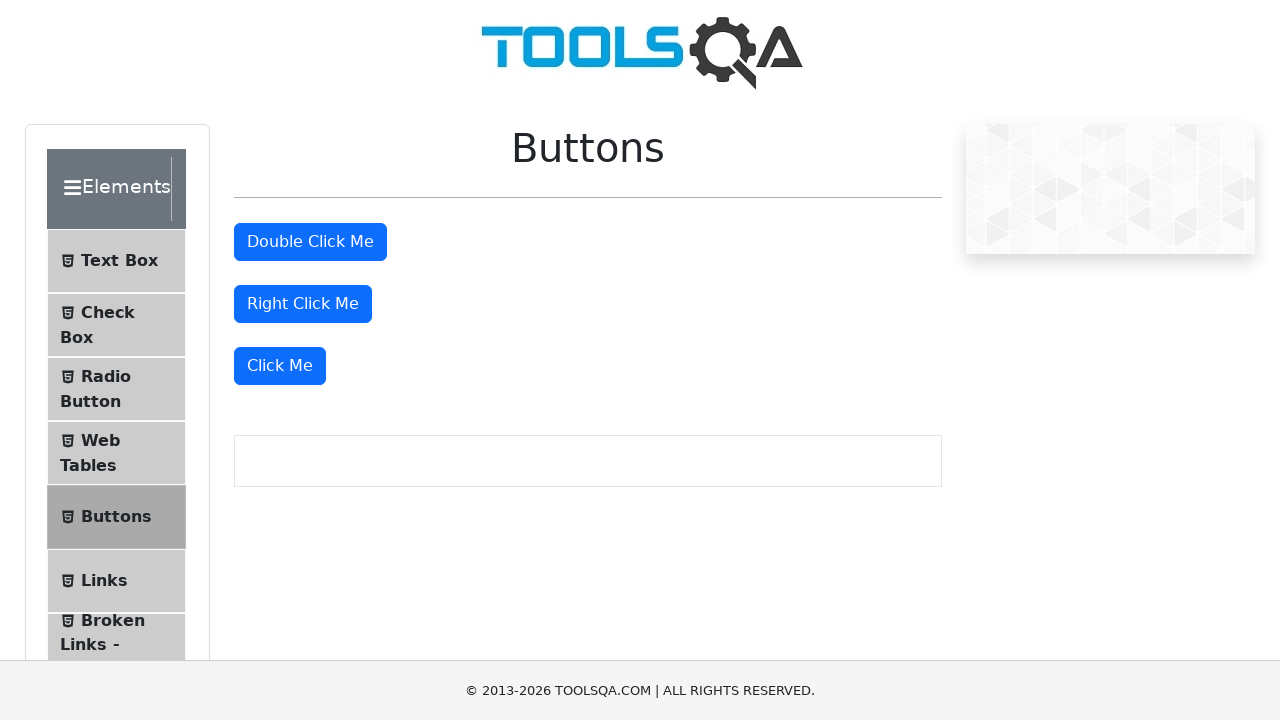

Right-clicked on the right-click button to open context menu at (303, 304) on #rightClickBtn
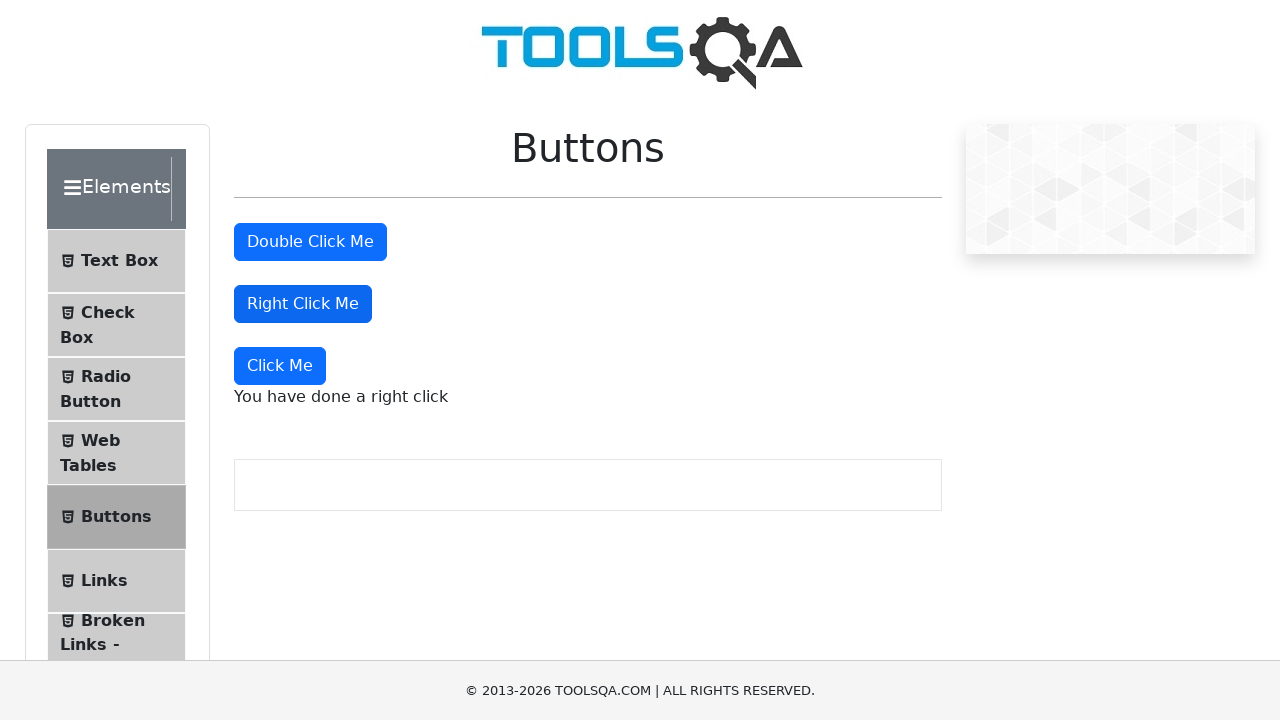

Double-clicked on the double-click button at (310, 242) on #doubleClickBtn
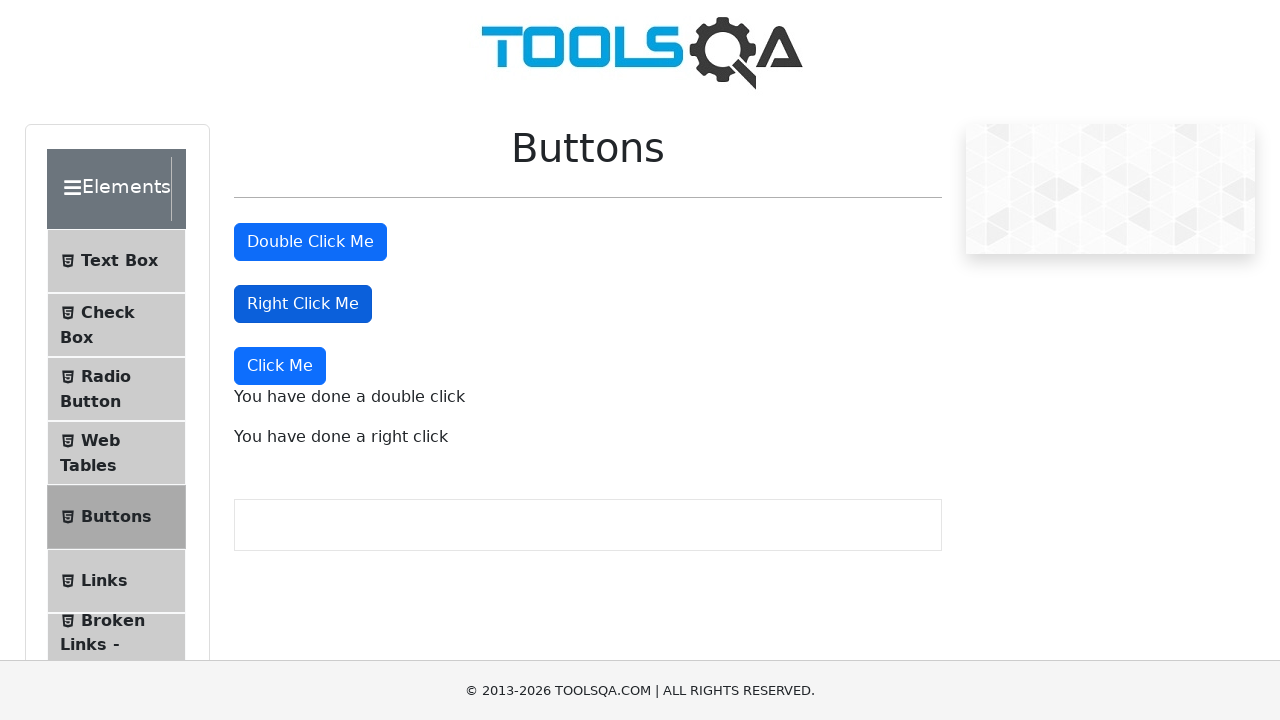

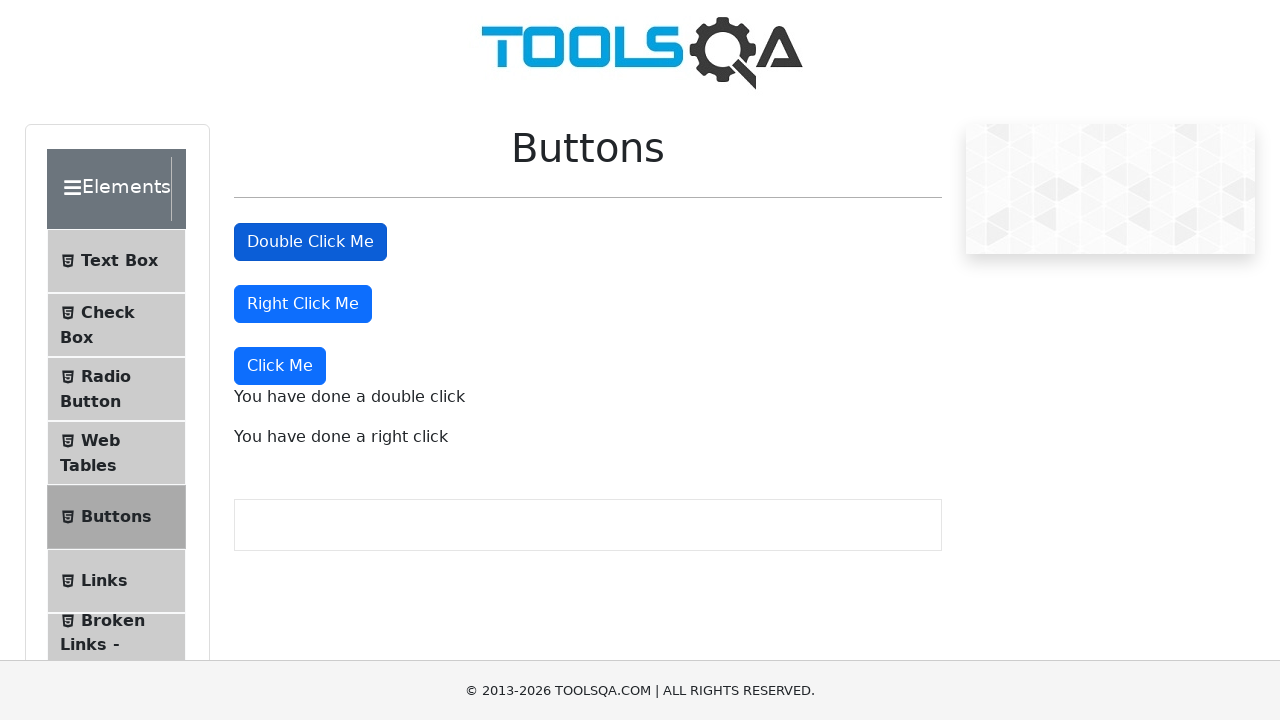